Navigates to GitHub community discussions page for Models category and verifies that discussion items are loaded on the page.

Starting URL: https://github.com/orgs/community/discussions/categories/models

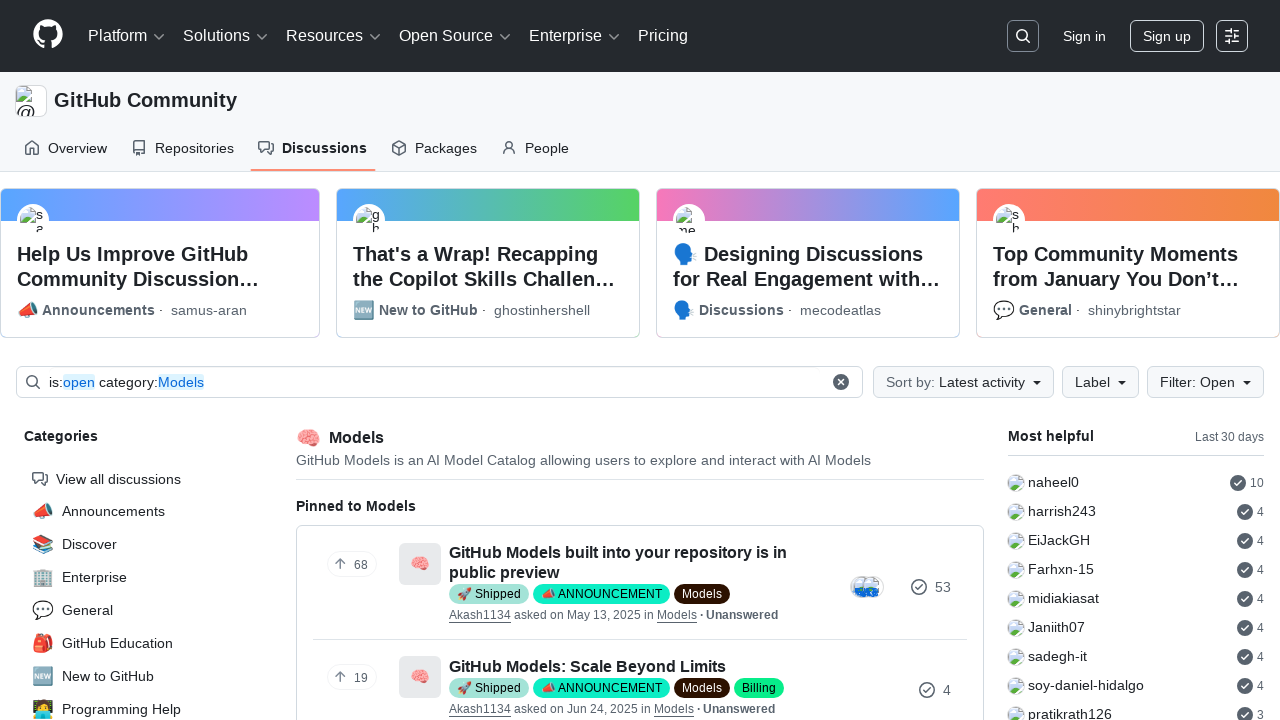

Waited for page to reach network idle state
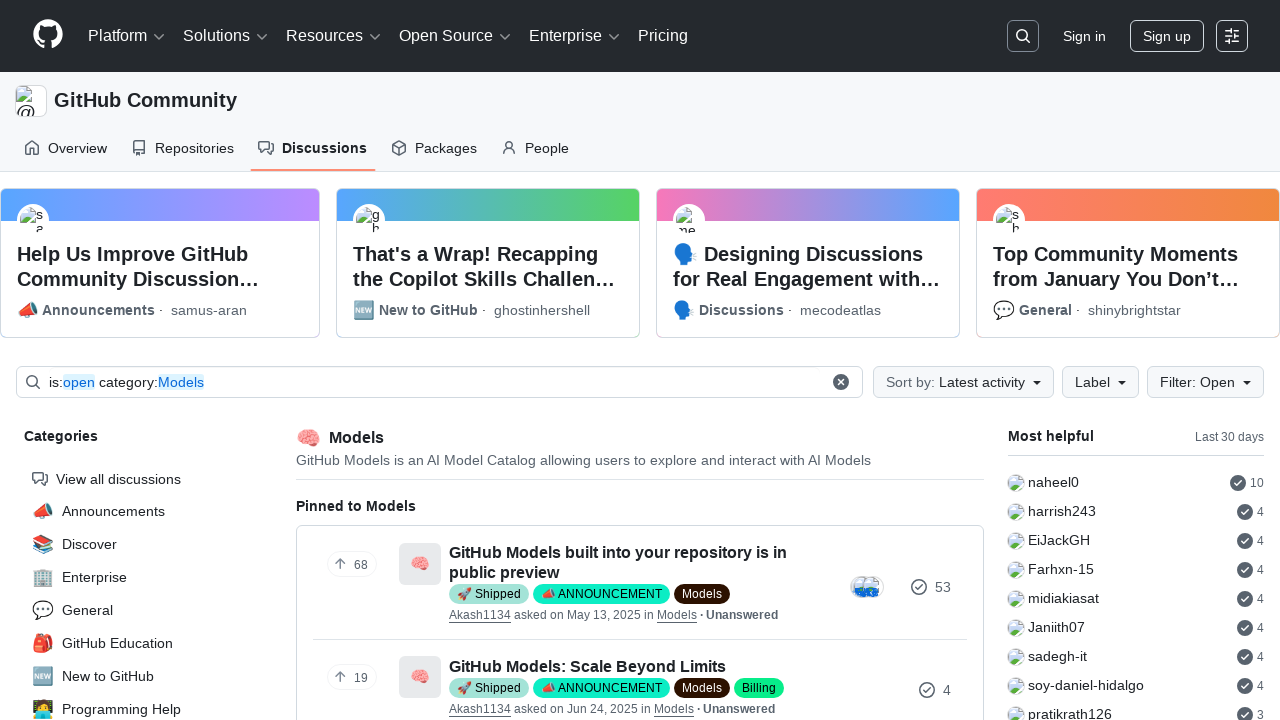

Verified discussion items loaded on GitHub community discussions page
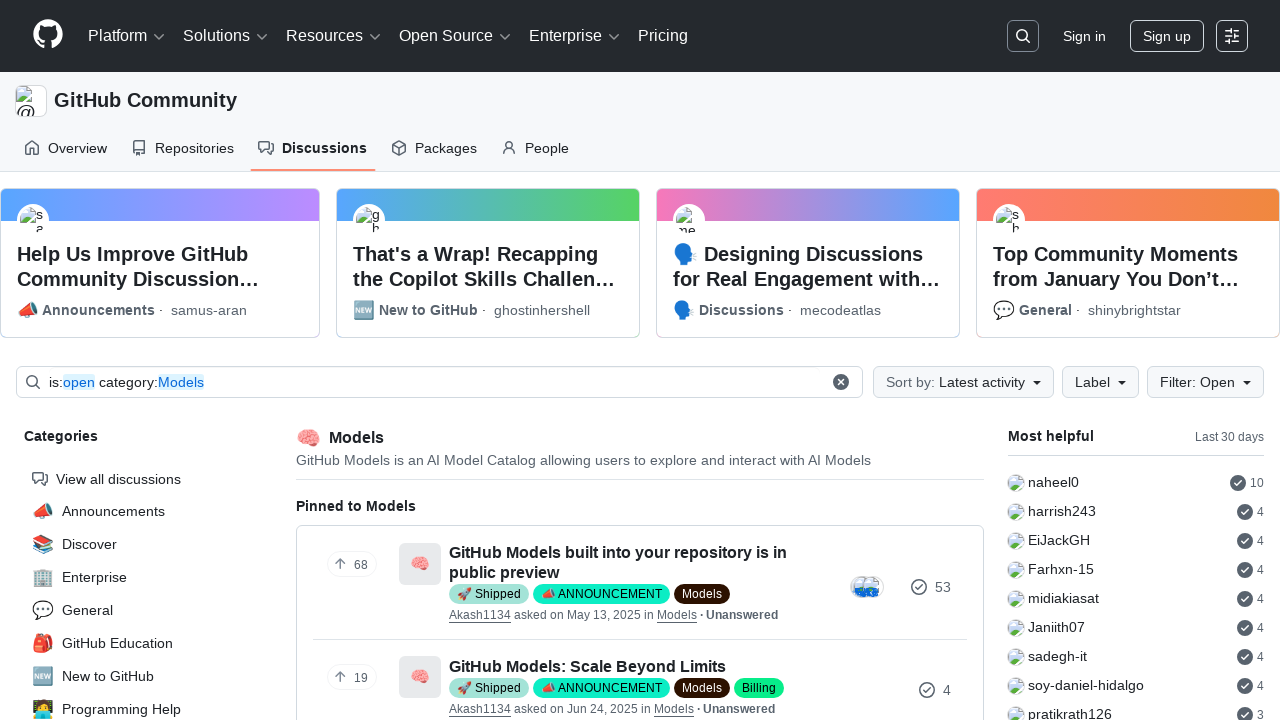

Verified discussion timestamps are displayed
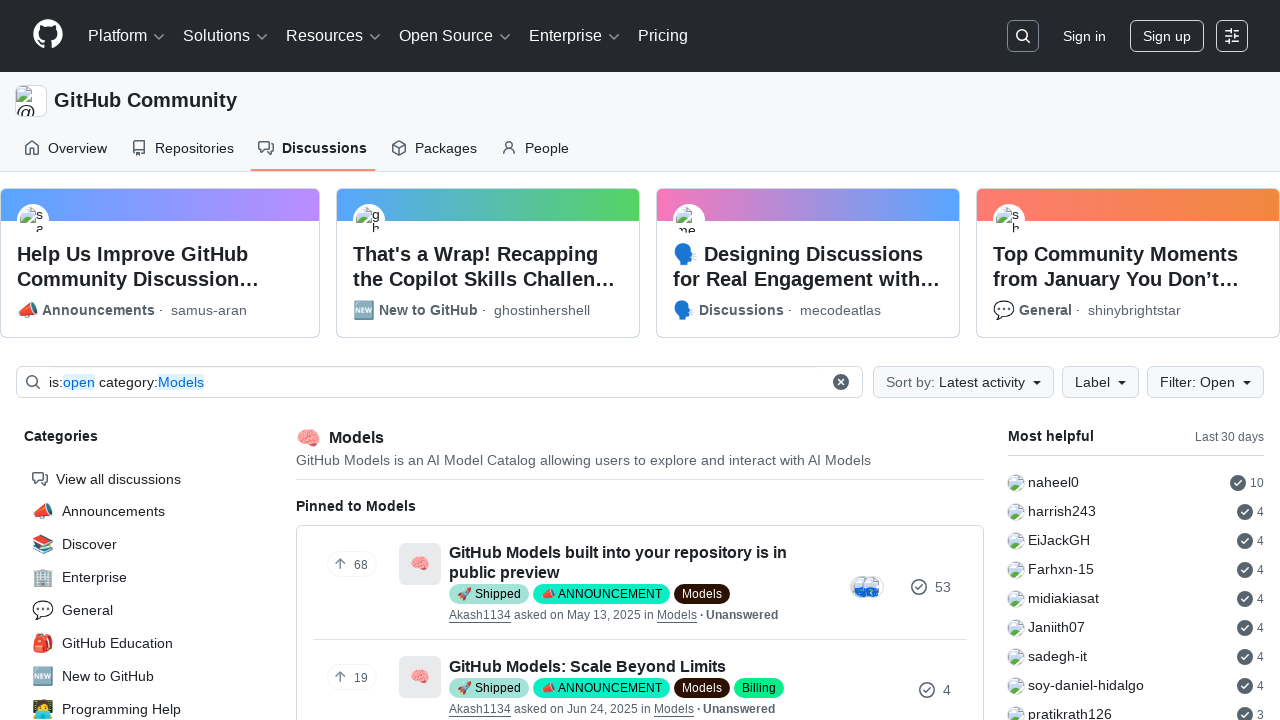

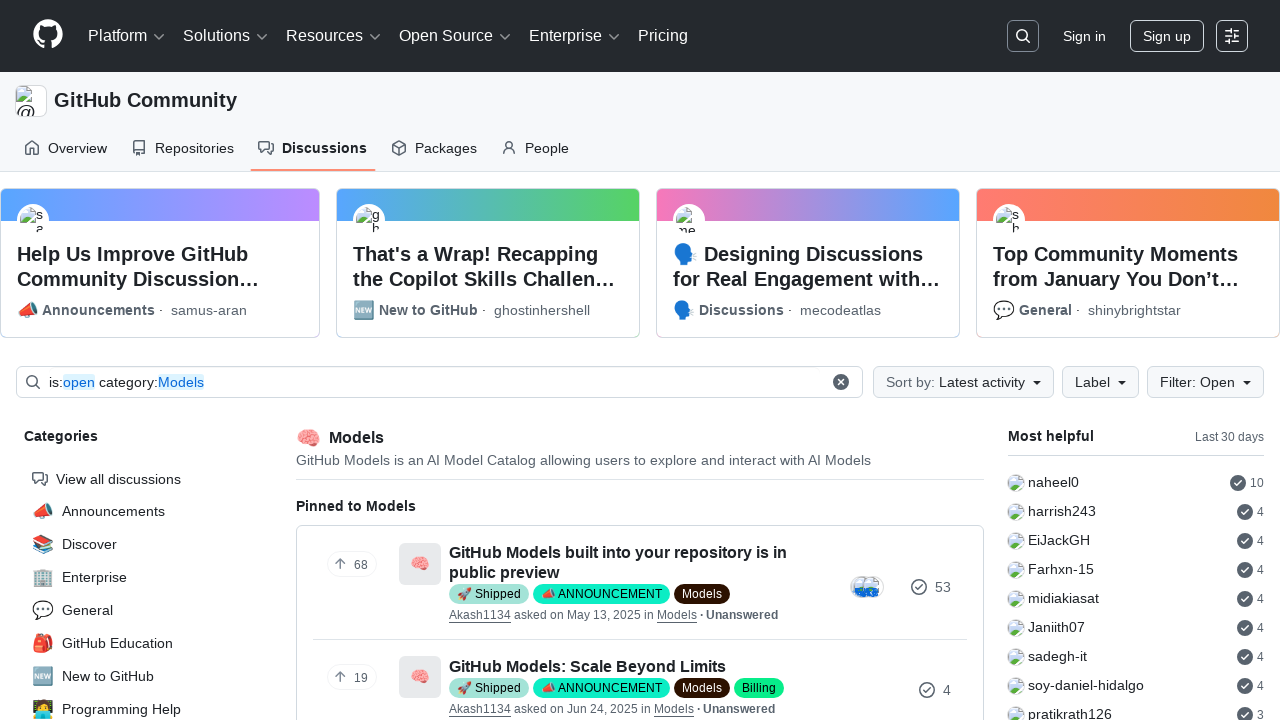